Waits for a price to reach $100, books an item, solves a mathematical challenge by calculating a value and submitting the answer

Starting URL: http://suninjuly.github.io/explicit_wait2.html

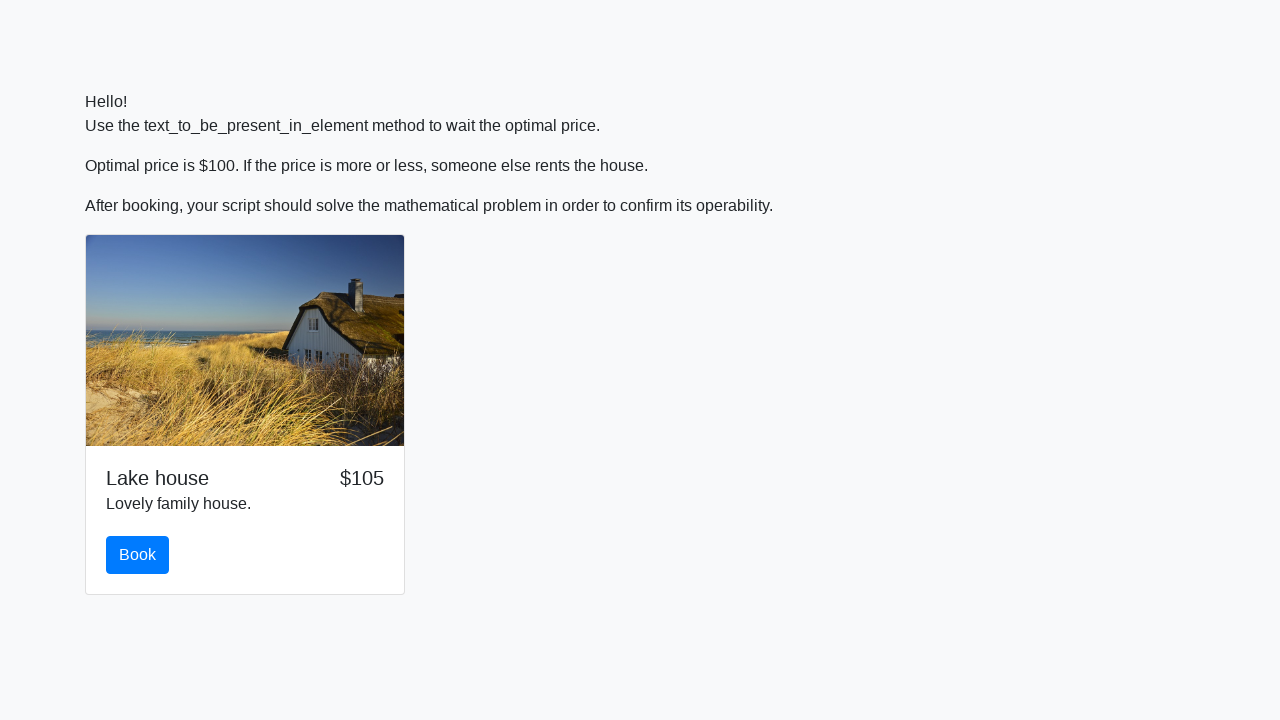

Waited for price to reach $100
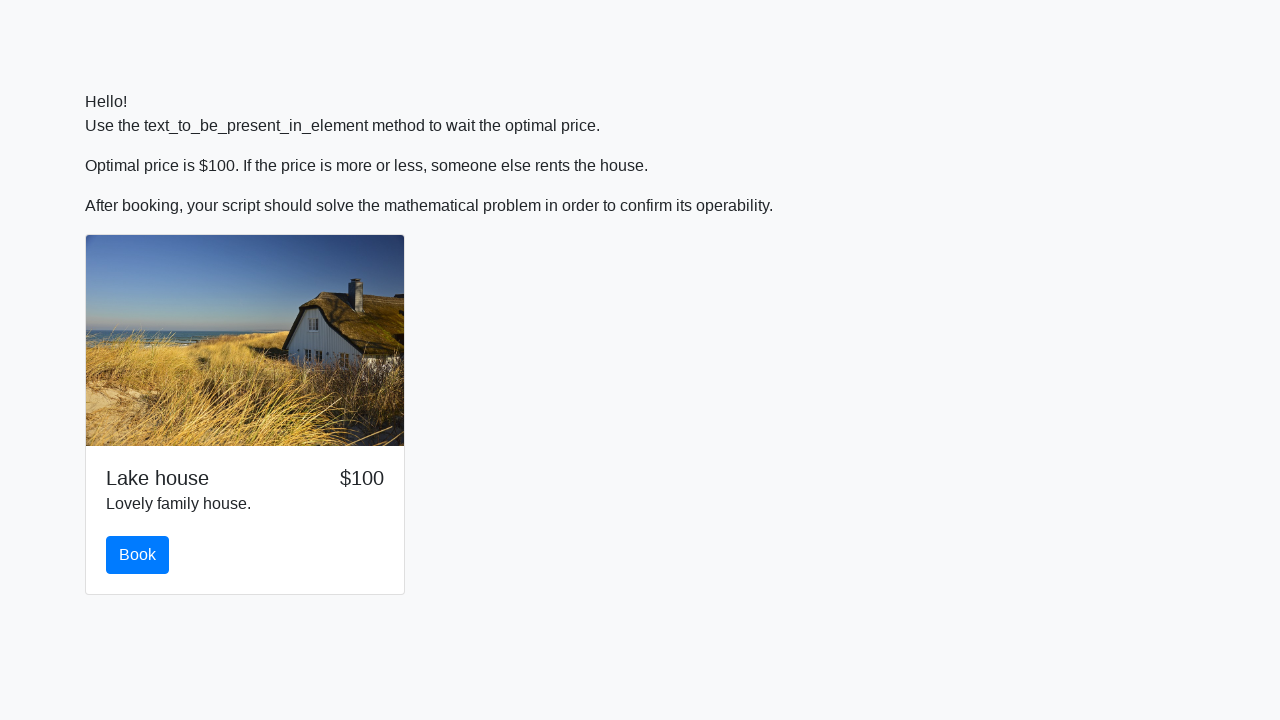

Clicked the book button at (138, 555) on #book
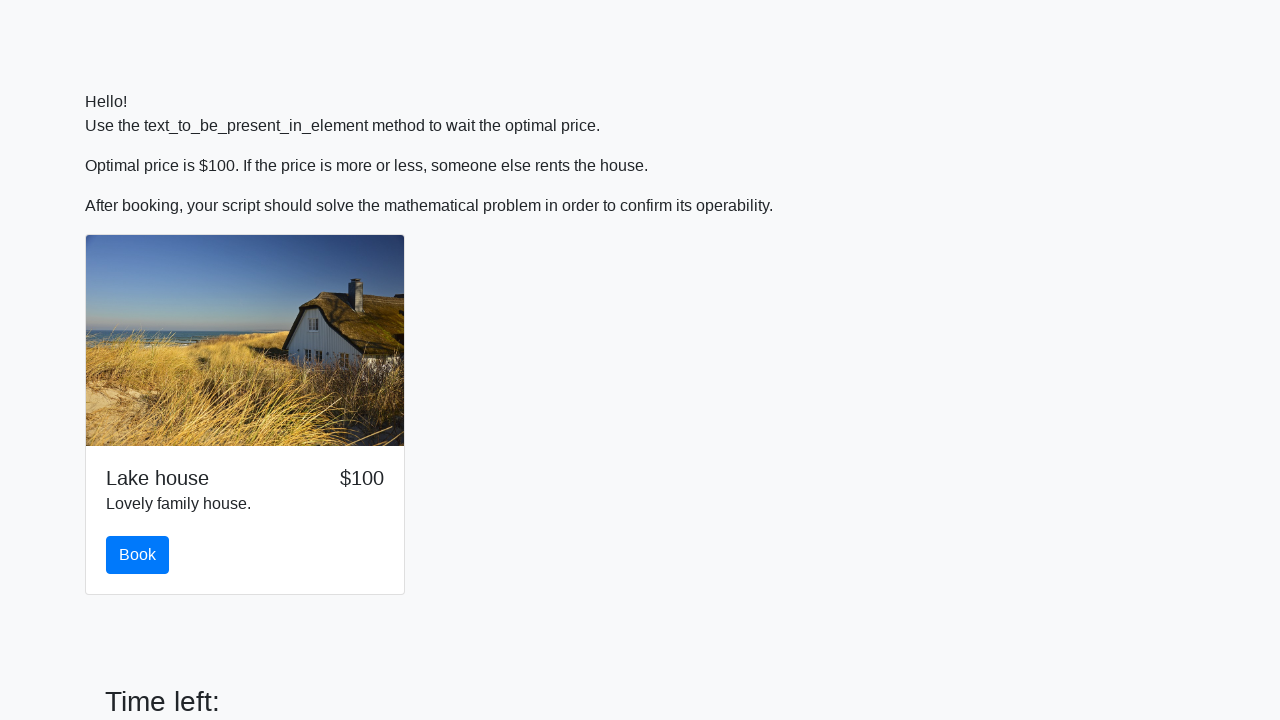

Retrieved input value: 758
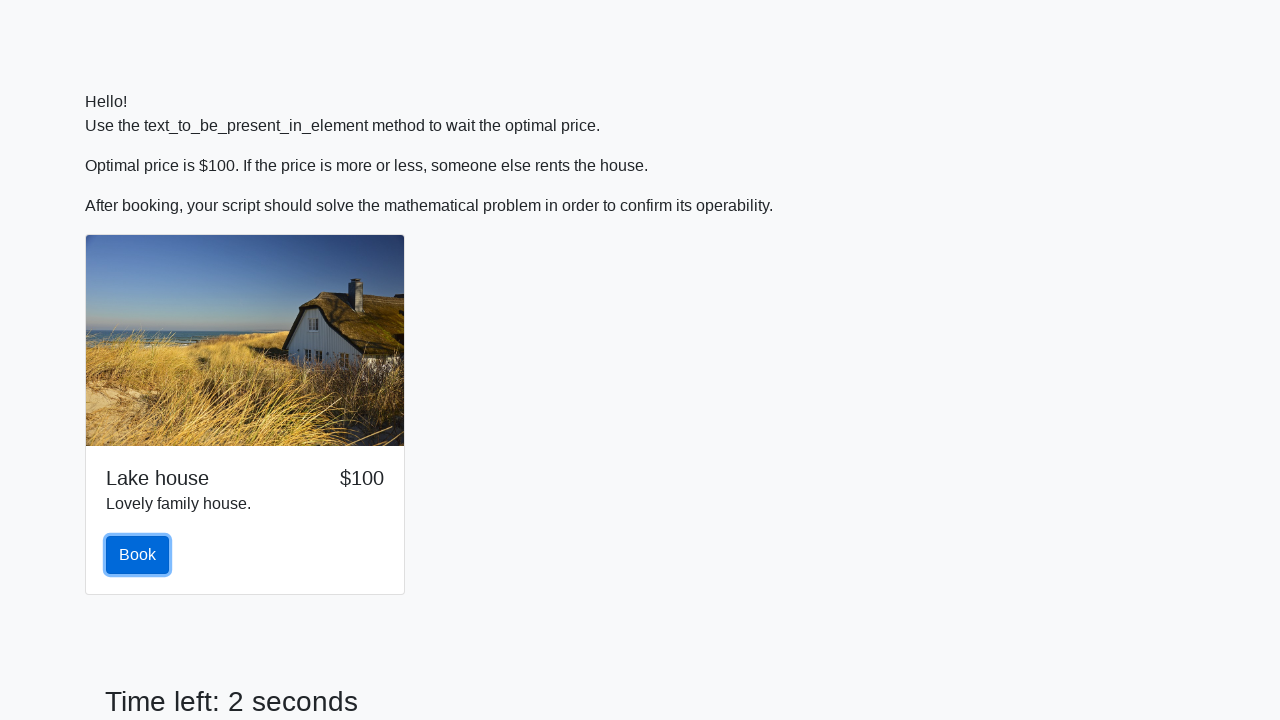

Calculated answer using formula: 2.22132287143797
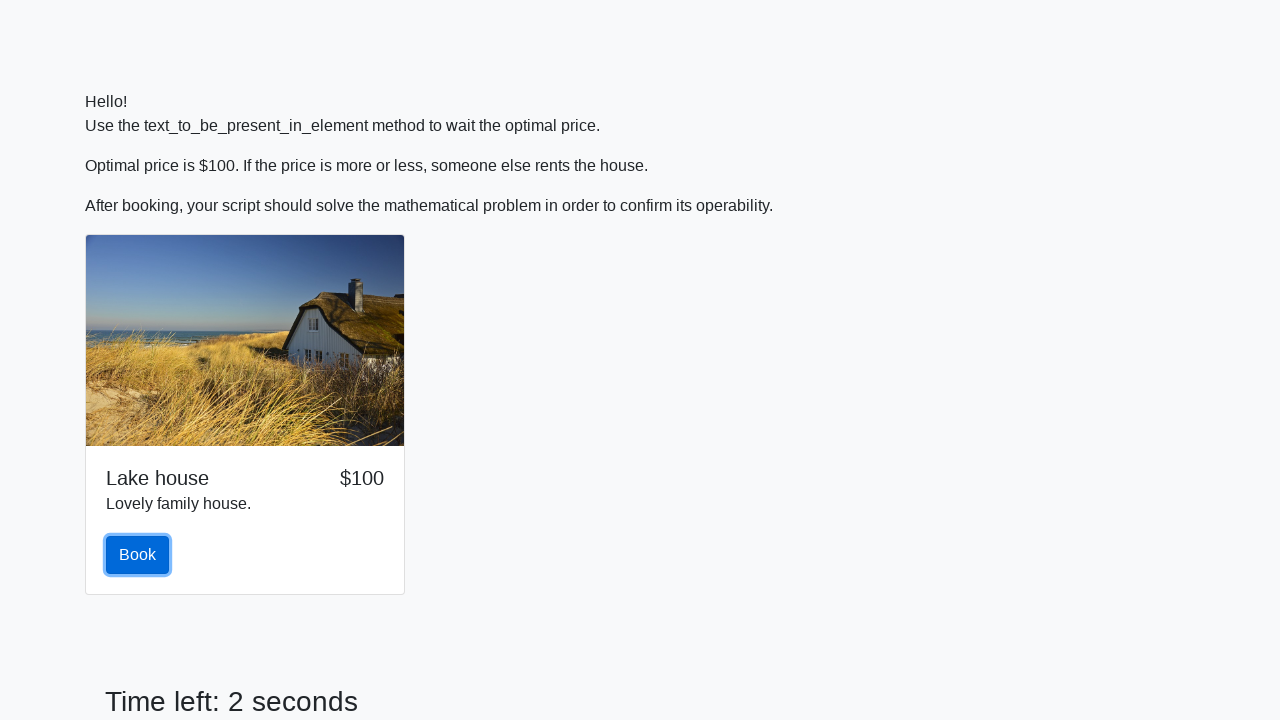

Scrolled to answer input field
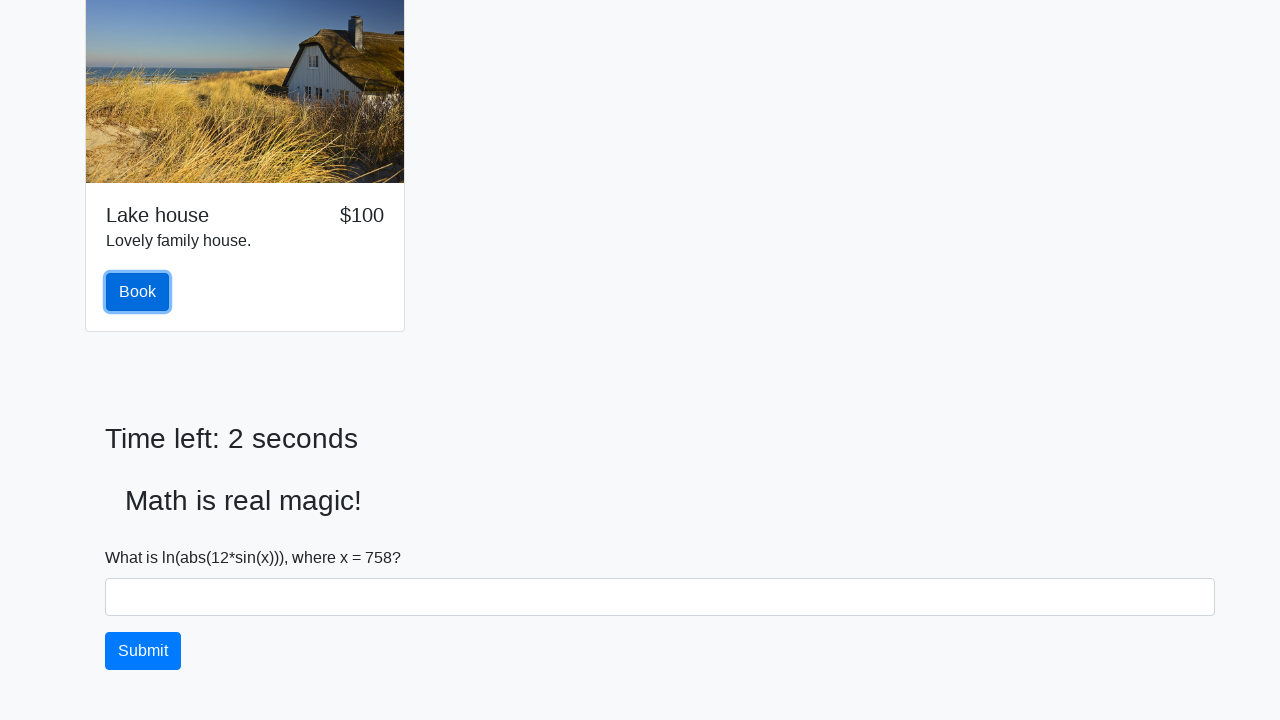

Filled answer field with calculated value: 2.22132287143797 on input#answer
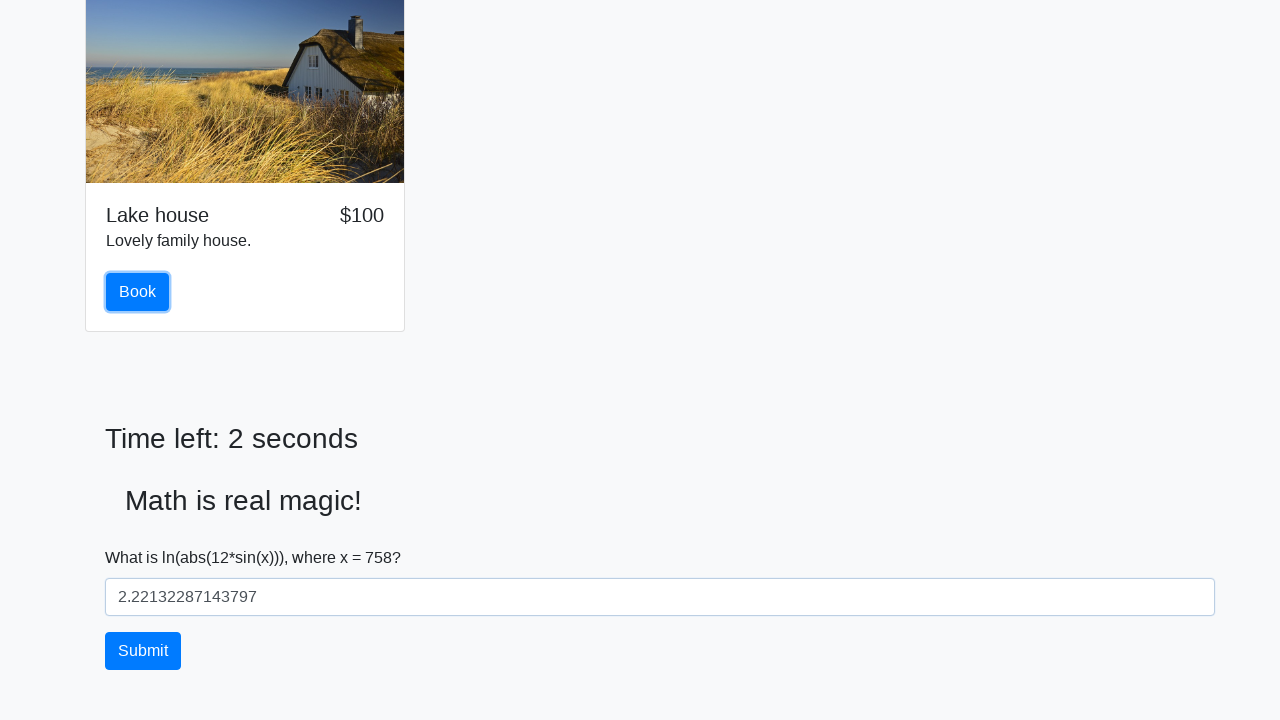

Scrolled to solve button
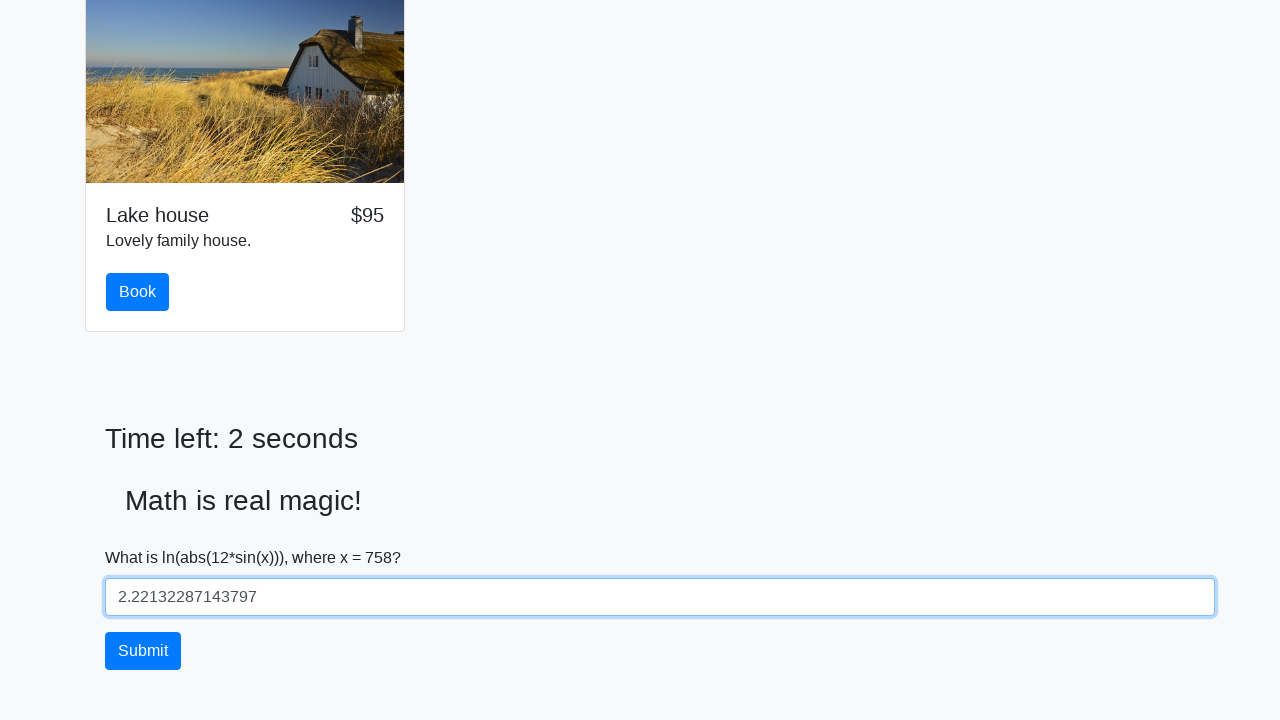

Clicked the solve button at (143, 651) on #solve
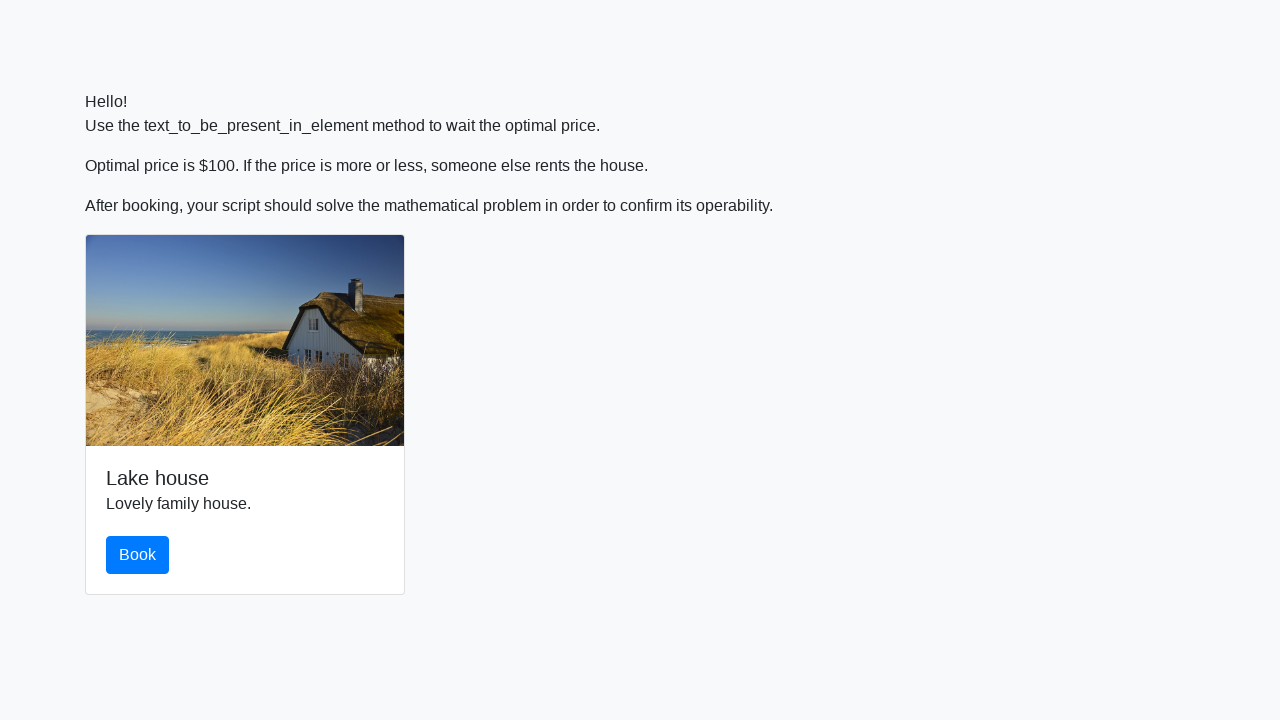

Set up dialog handler to accept alerts
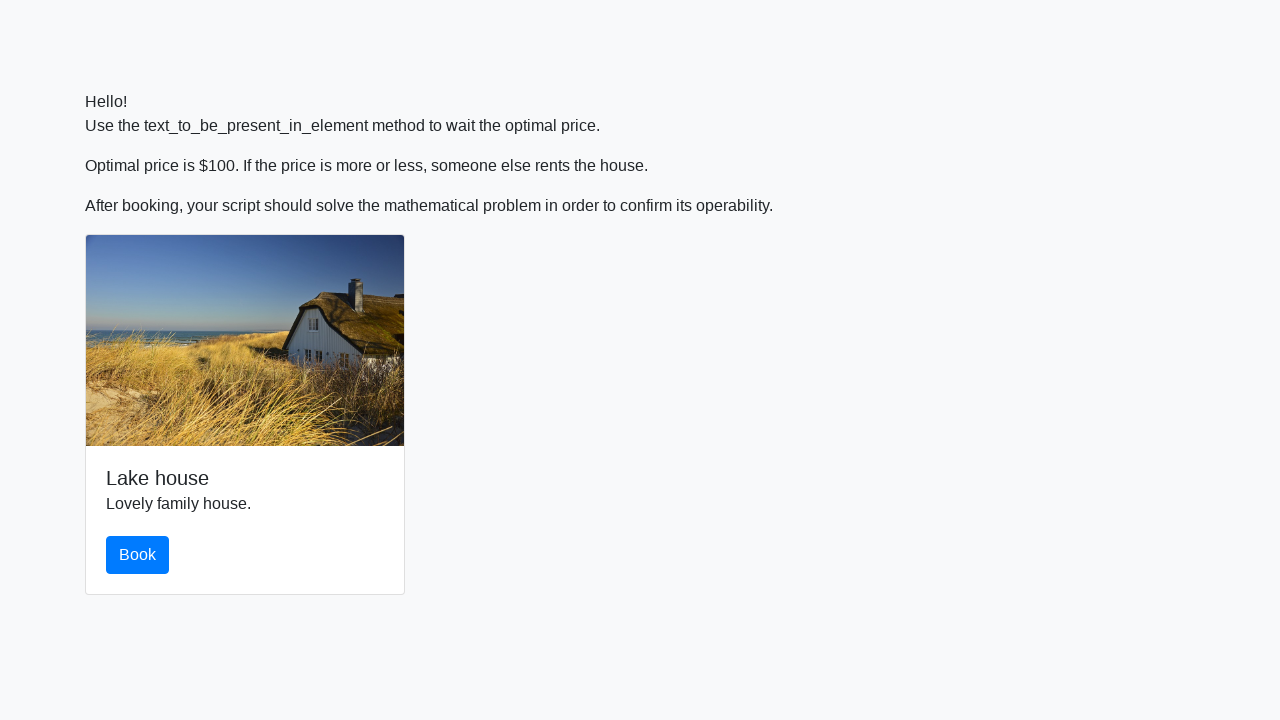

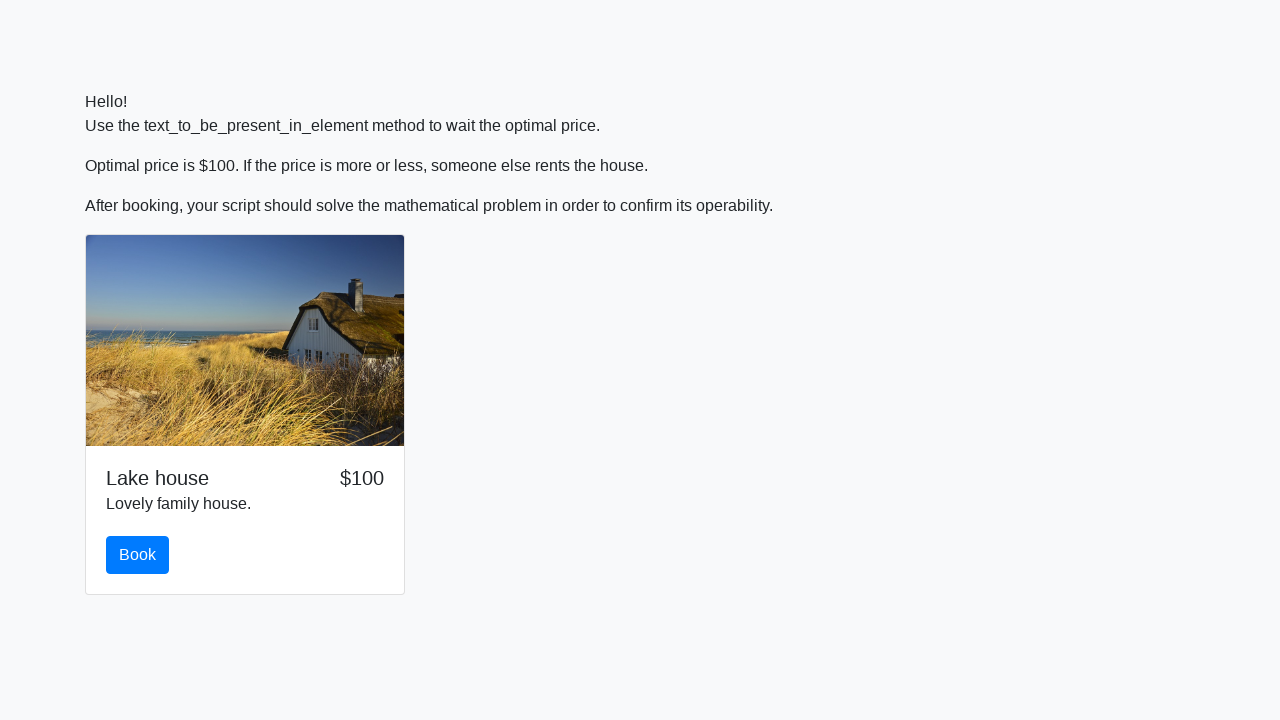